Tests the positioning of result stats in the small map overlay after submitting a guess, verifying the three-column horizontal layout of score, badge, and distance elements.

Starting URL: https://whereami-5kp.pages.dev/browse

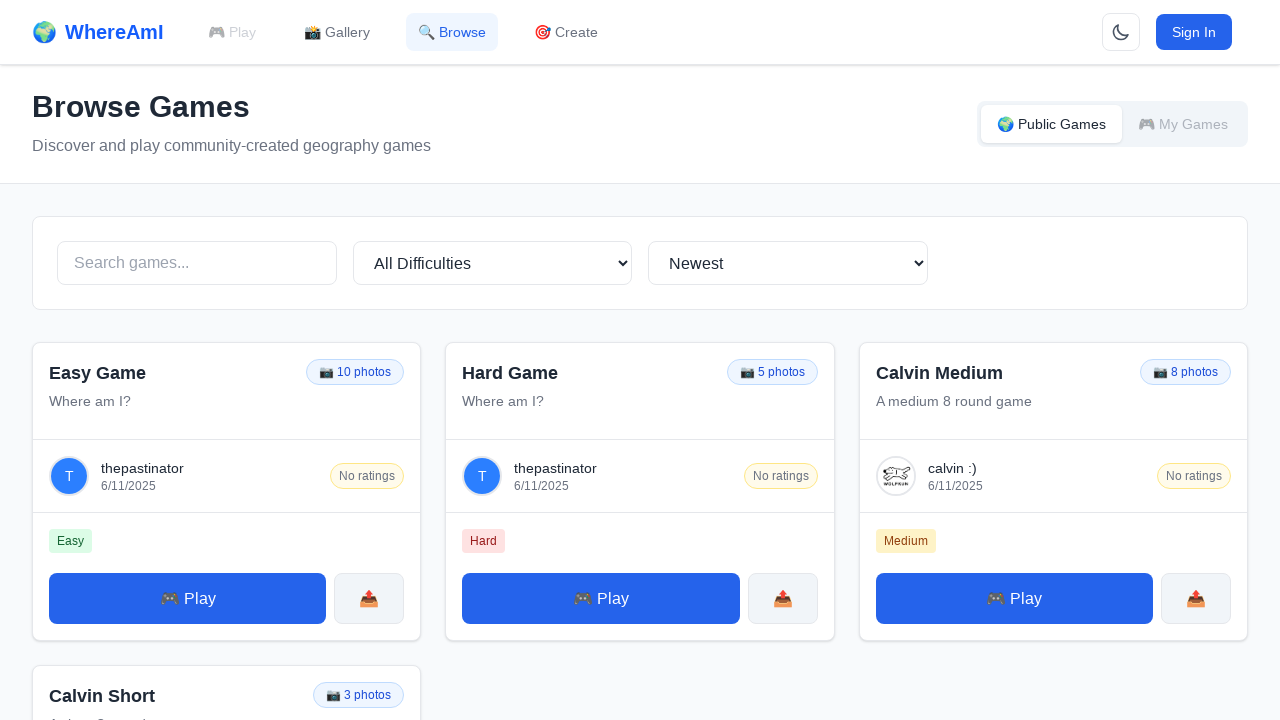

Game cards loaded on browse page
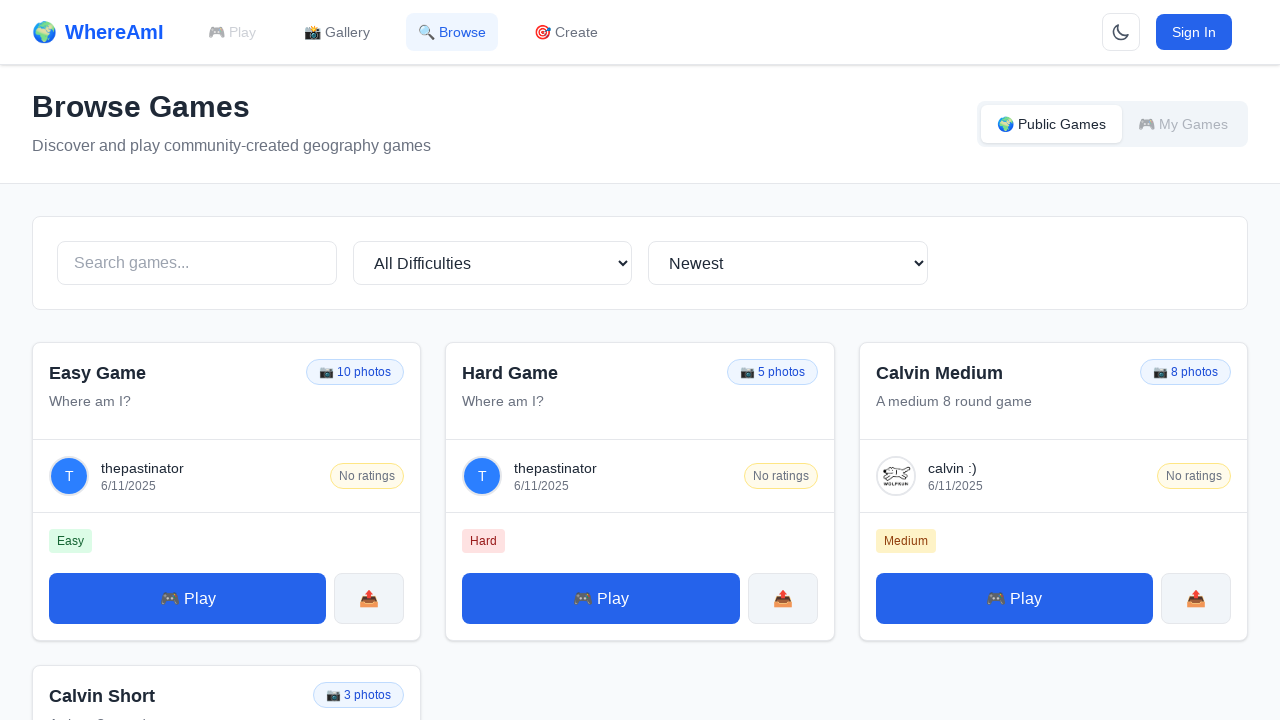

Clicked on first game card at (227, 491) on .game-card >> nth=0
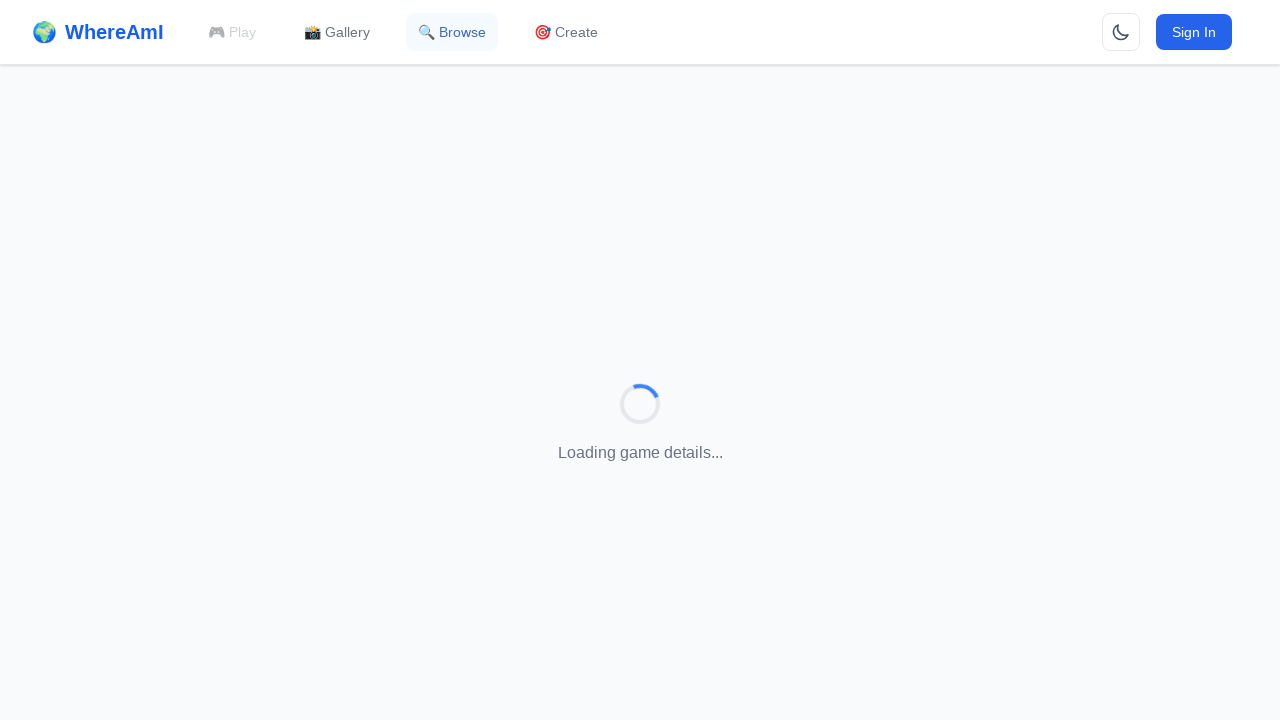

Game details page loaded with Play Game button visible
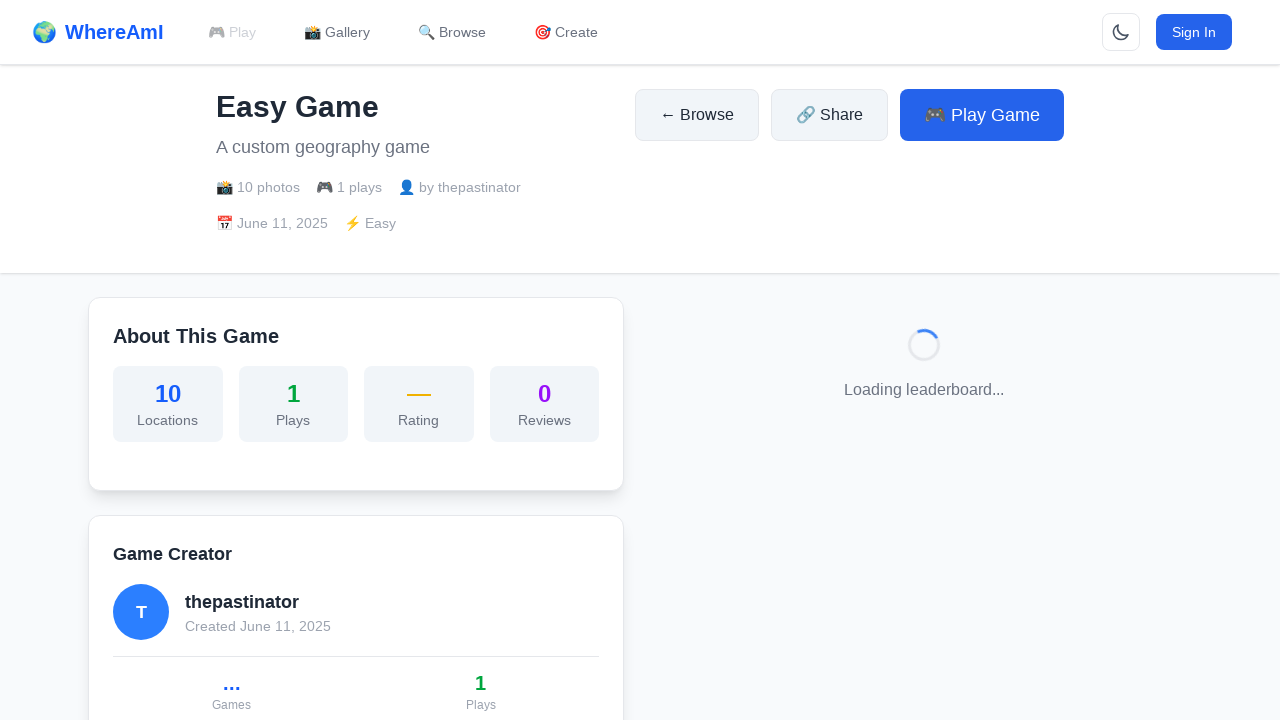

Clicked Play Game button to start round at (982, 115) on button:has-text("🎮 Play Game"), button:has-text("🌍 Start Playing Now") >> nth=0
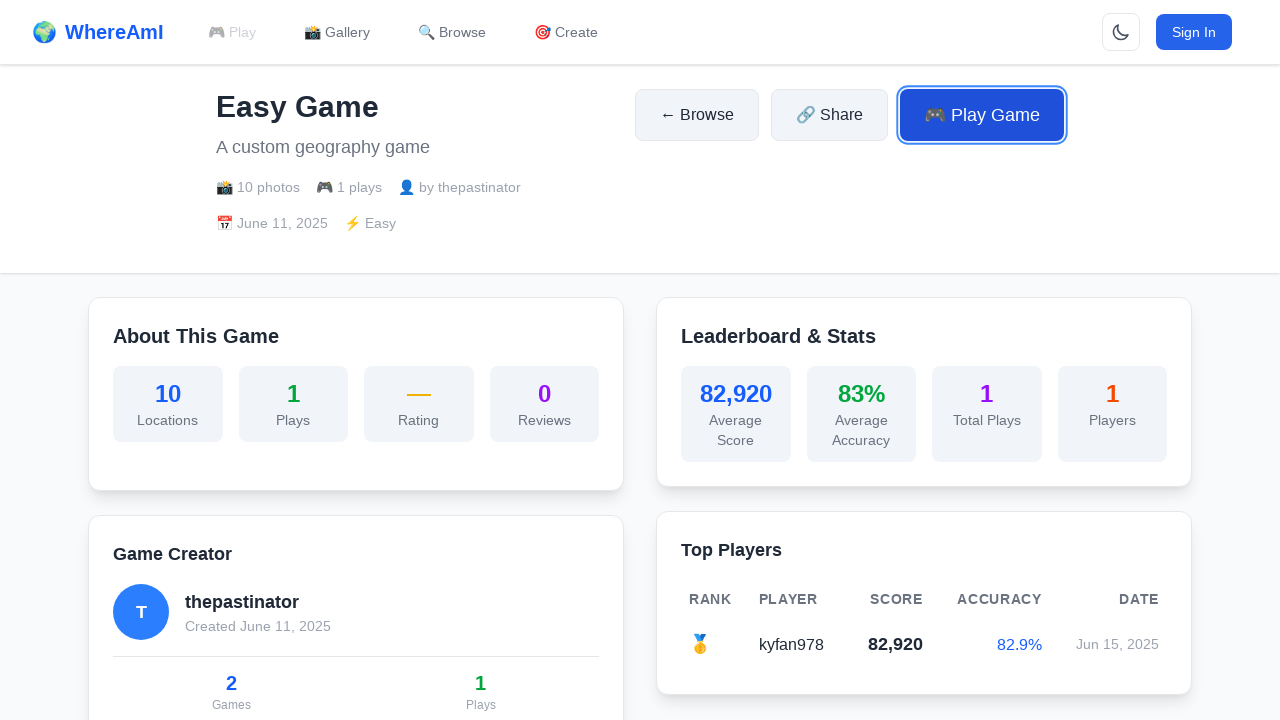

Game round loaded with image and map overlay
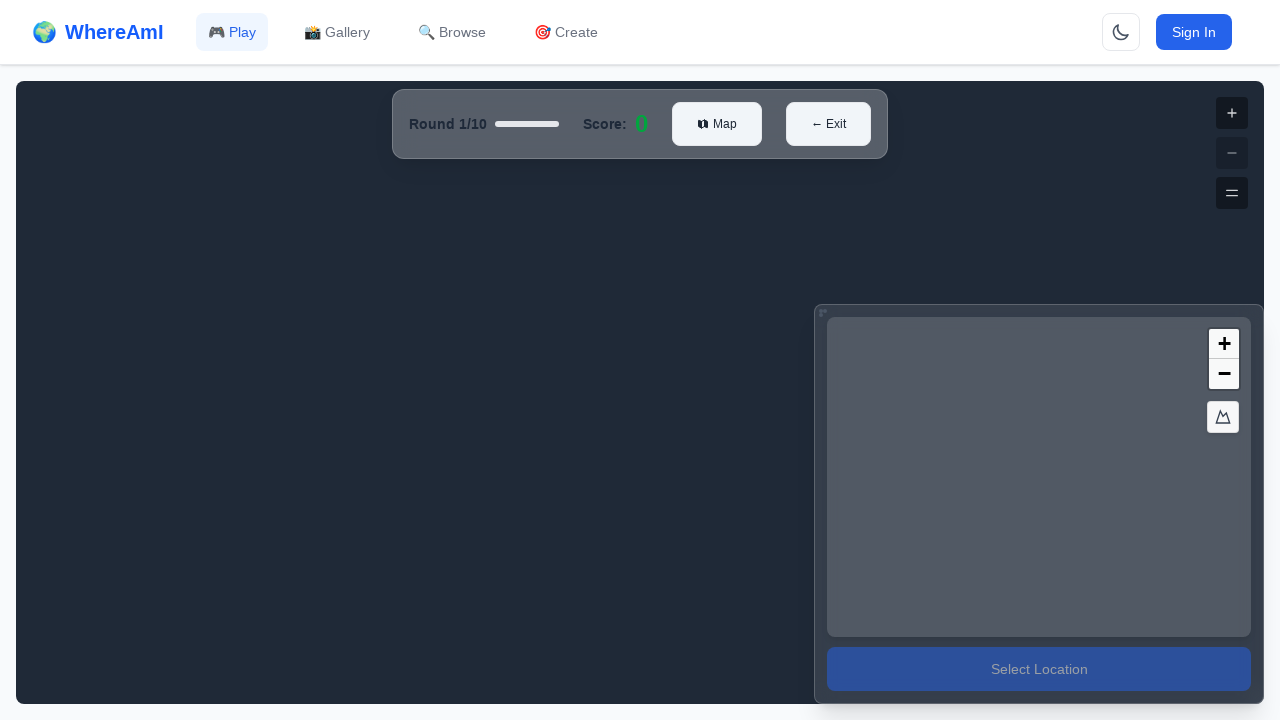

Map overlay with small map confirmed visible
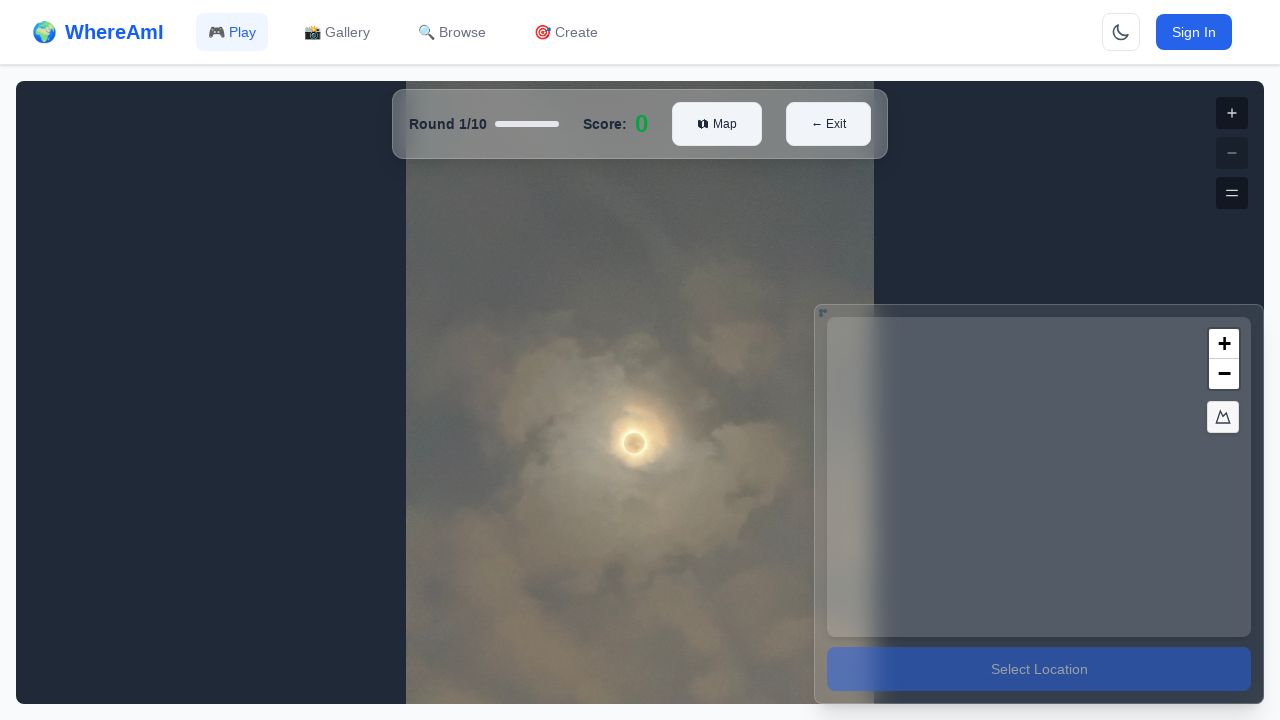

Selected location on small map at position (100, 100) at (927, 417) on .map-overlay .map-container >> nth=0
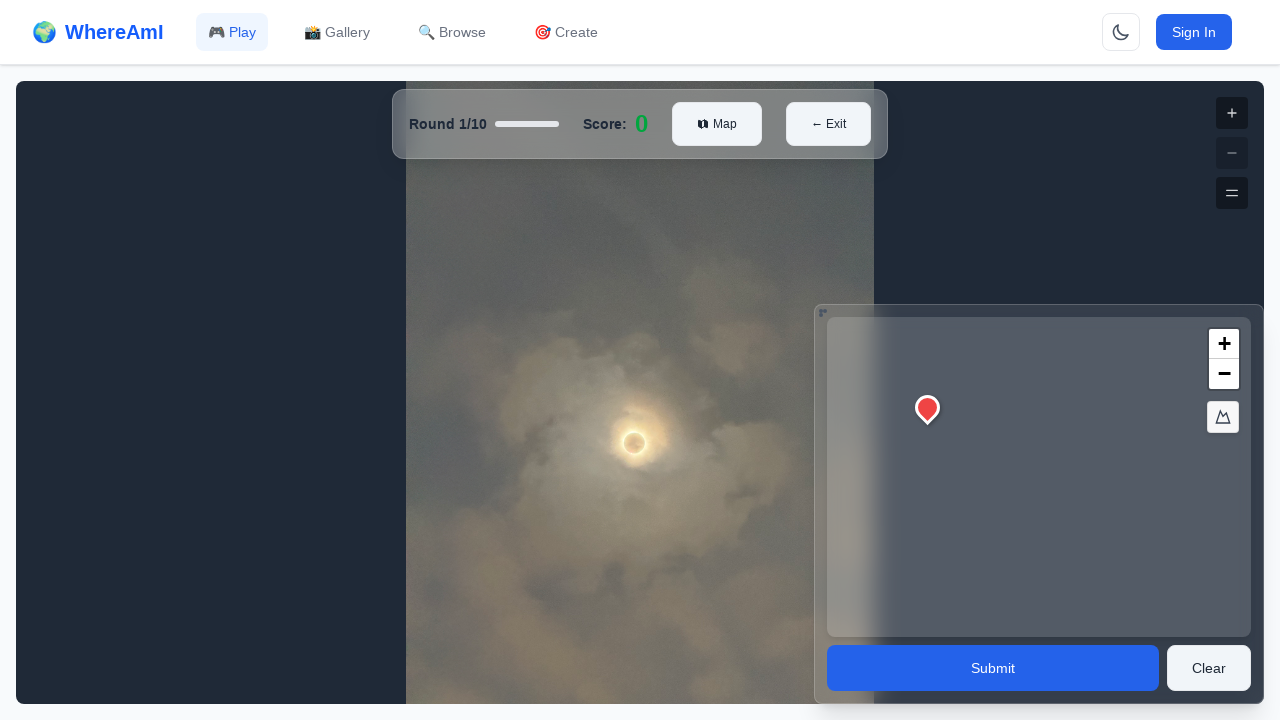

Waited 1 second for map interaction to settle
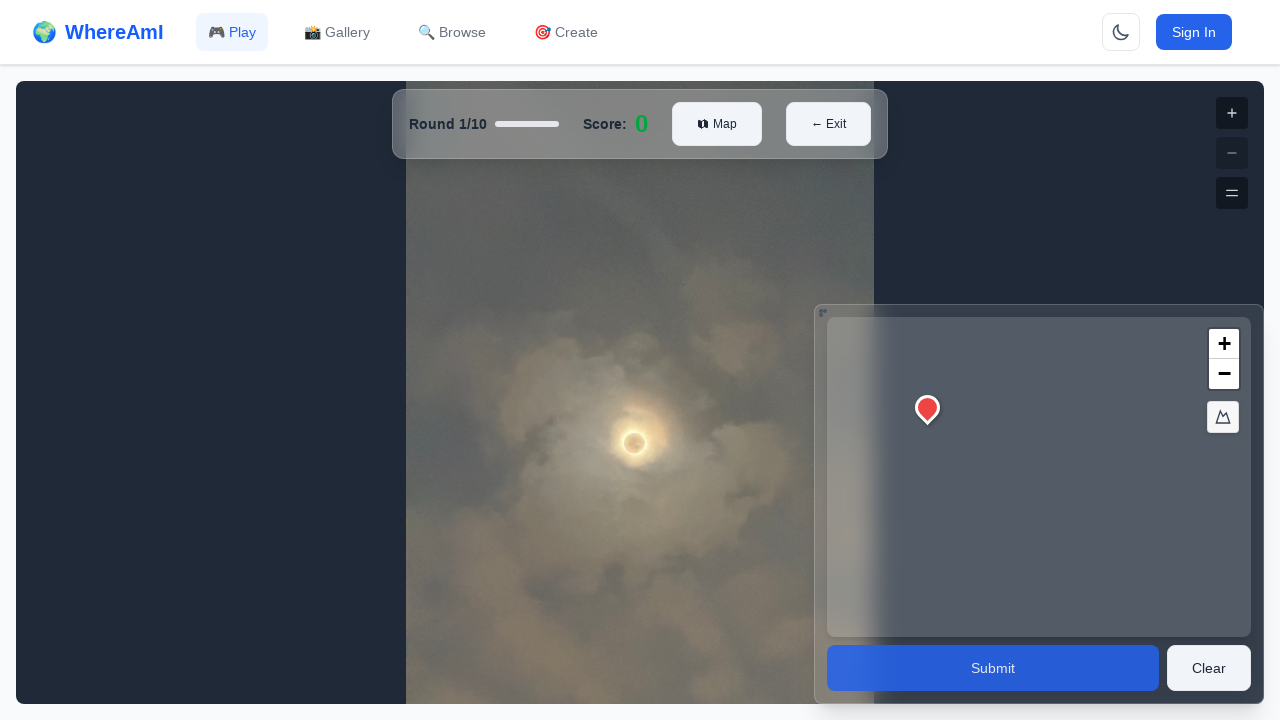

Submitted guess by clicking Submit button at (993, 668) on .map-overlay button:has-text("Submit")
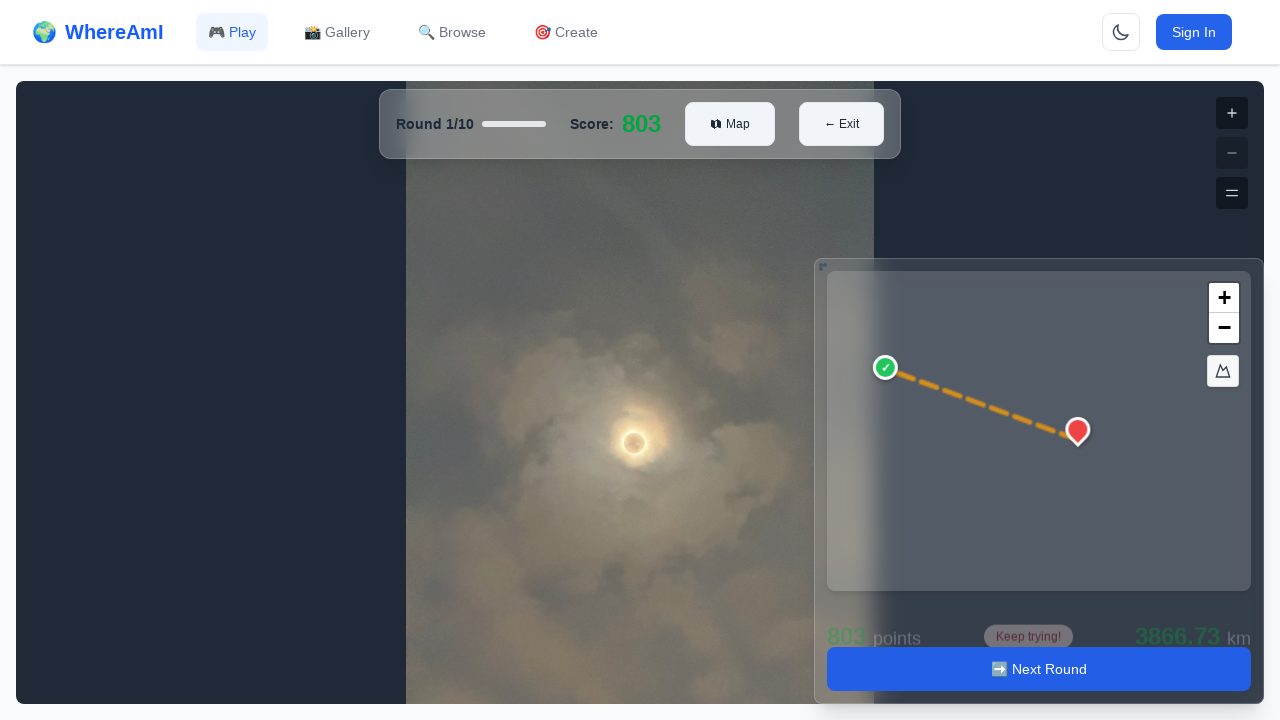

Waited 2 seconds for result stats to render
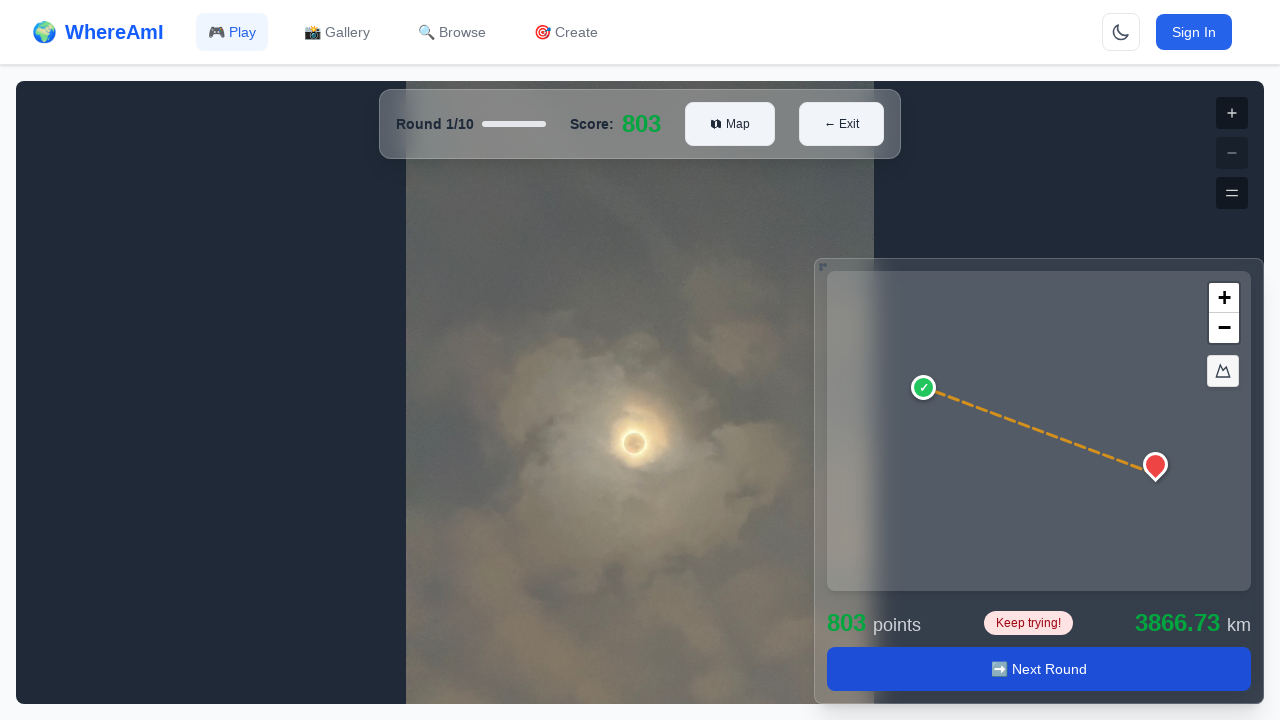

Result stats section is visible in map overlay
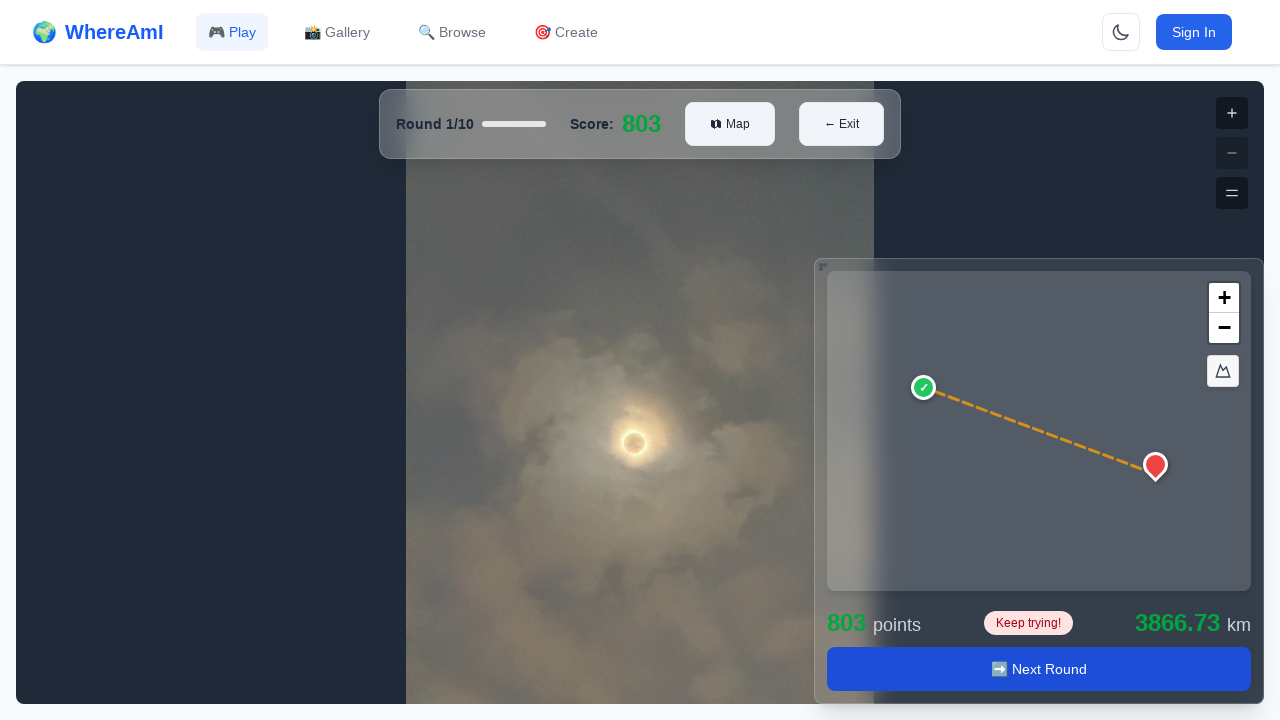

Score section verified as visible in result stats
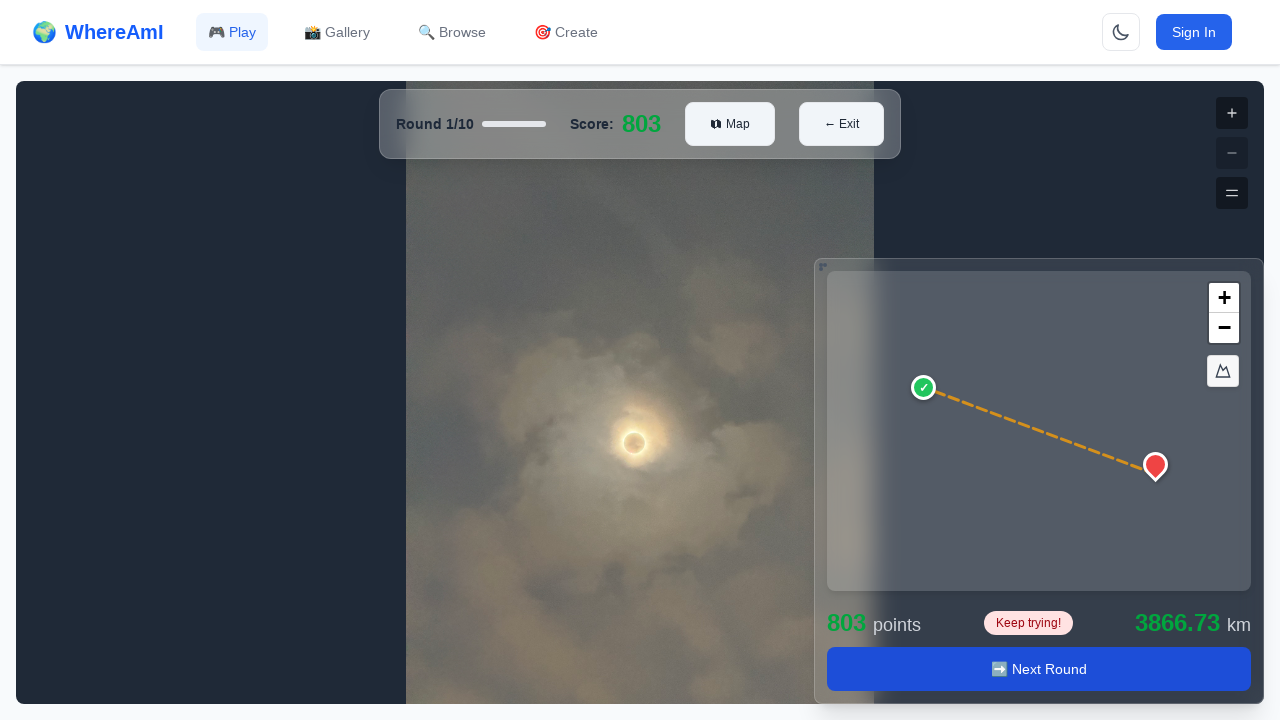

Distance section verified as visible in result stats
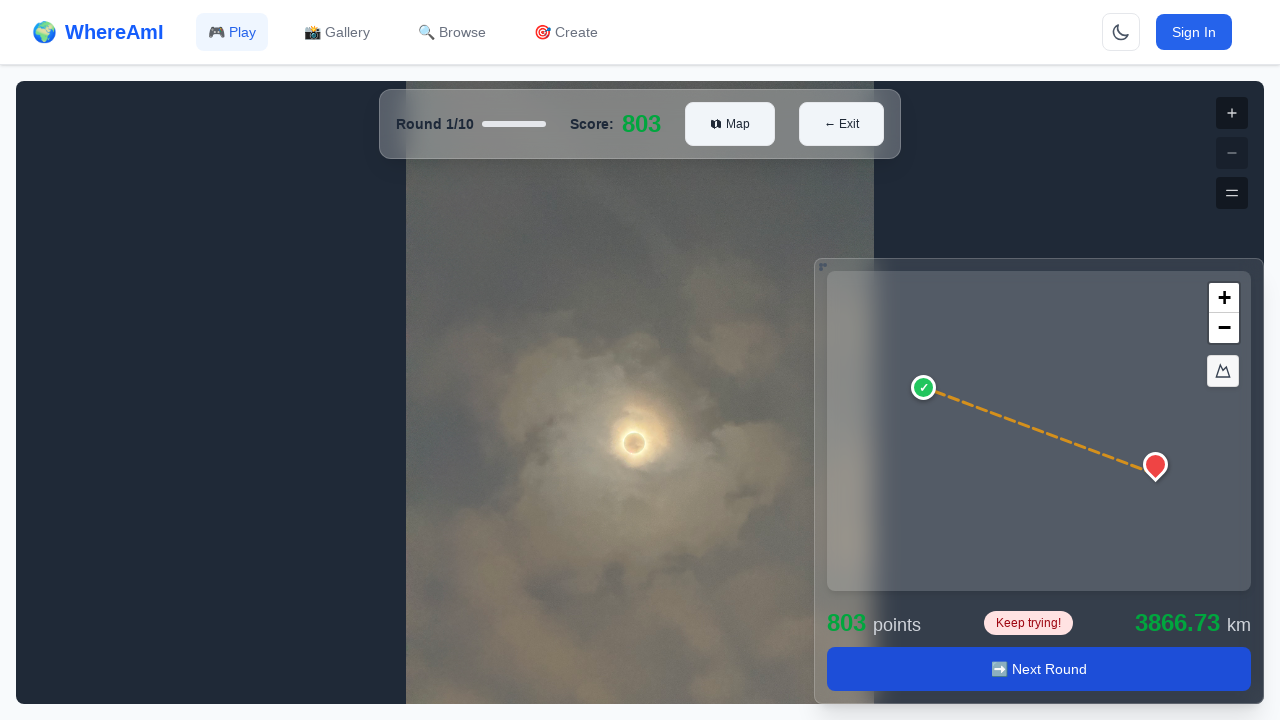

Score badge verified as visible in result stats
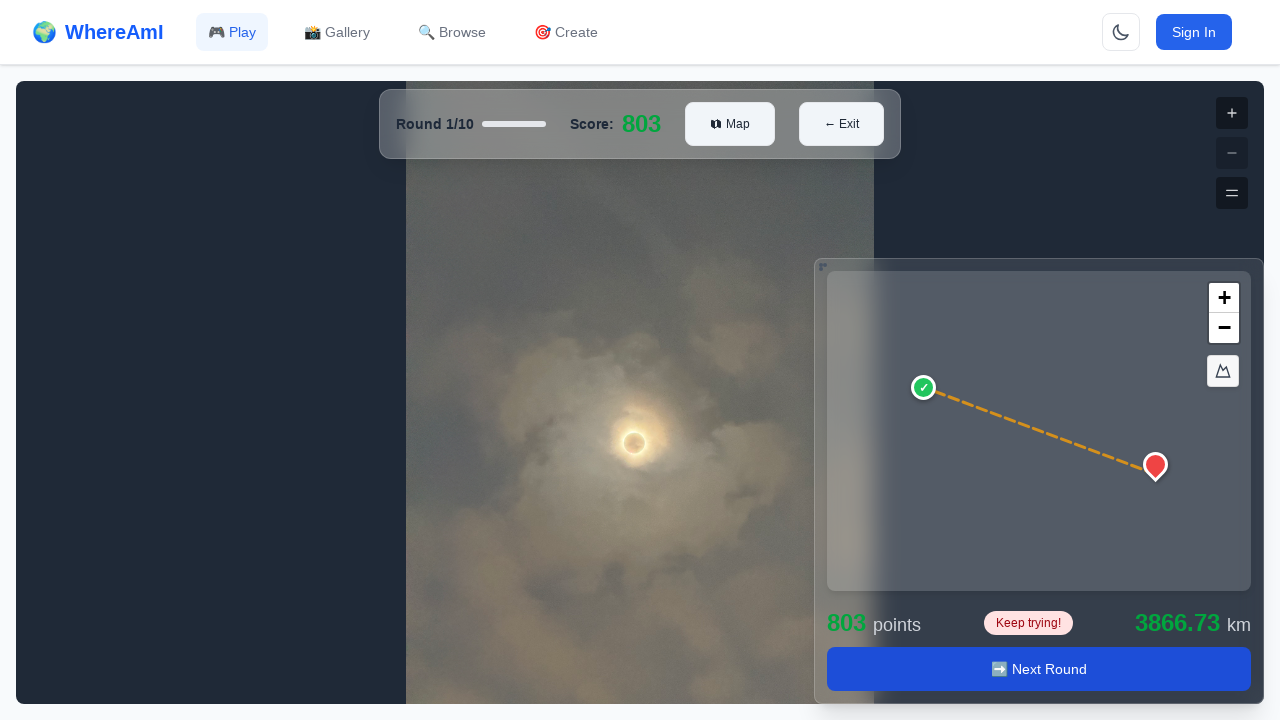

Next Round or View Results button verified as visible in action buttons
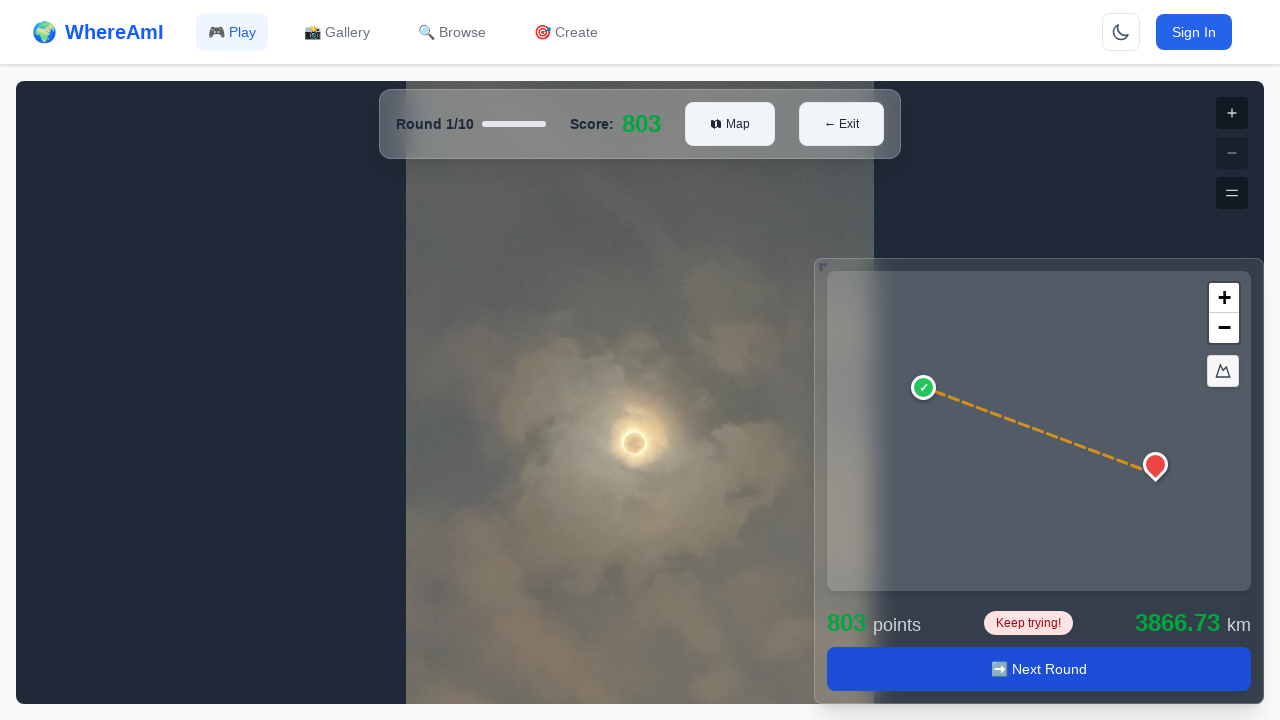

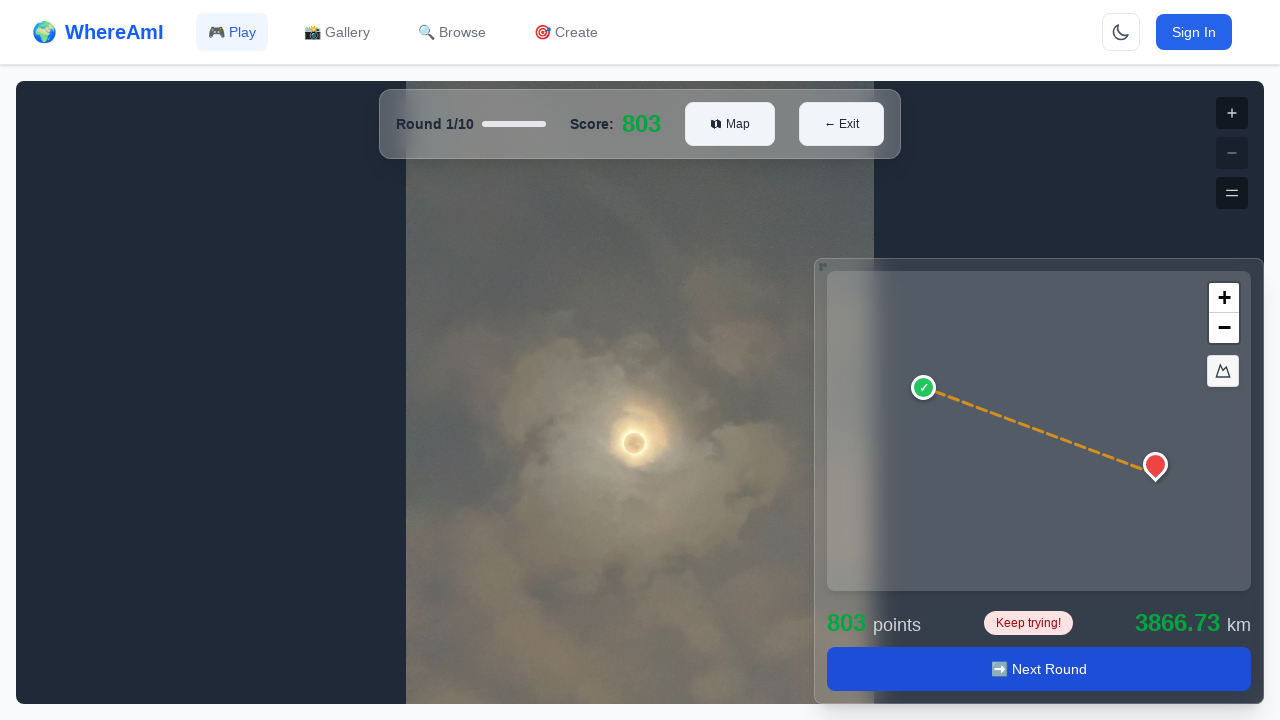